Navigates to the Obsqura Zone website and counts the number of images on the page by finding all img elements

Starting URL: https://www.obsqurazone.com

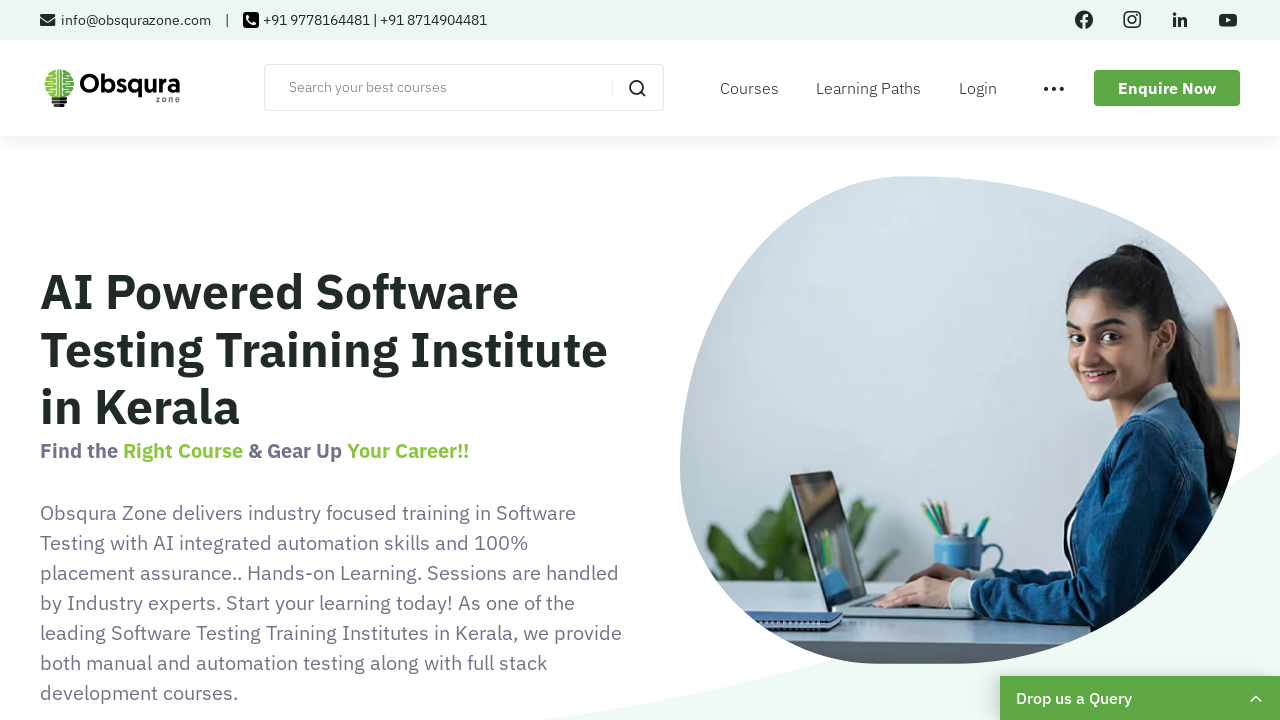

Waited for page to fully load (domcontentloaded)
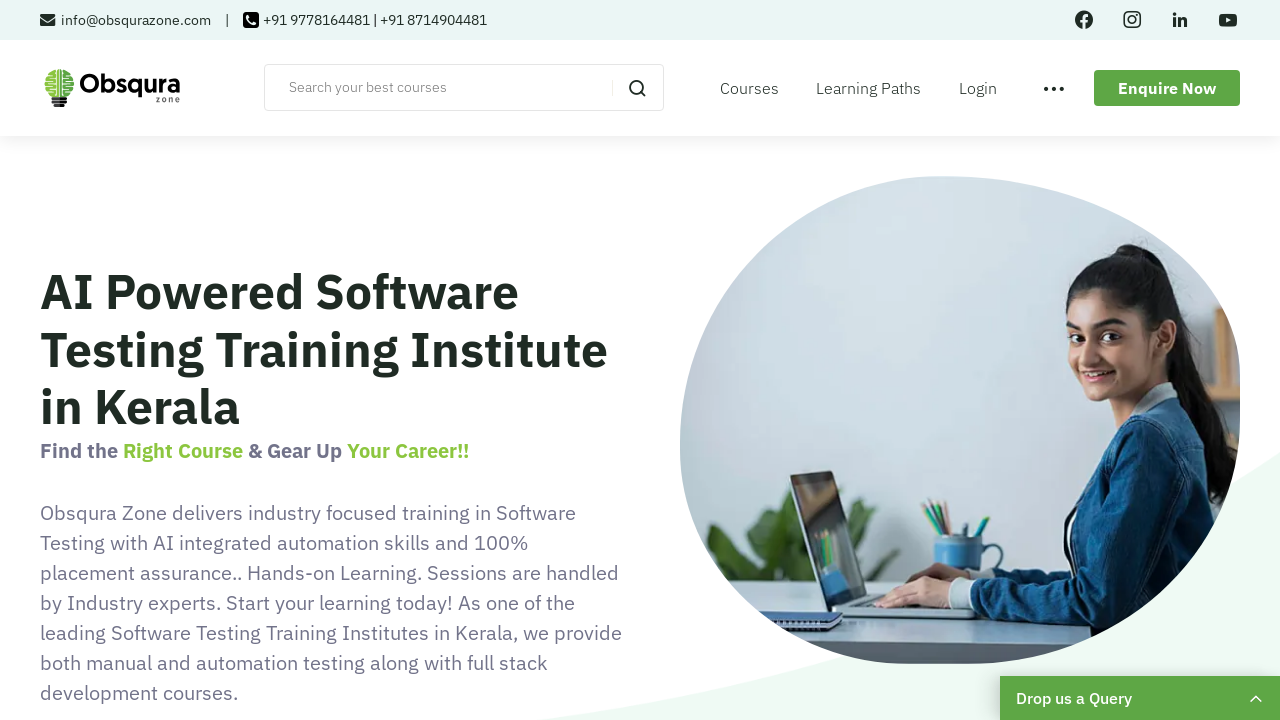

Located all img elements on the page
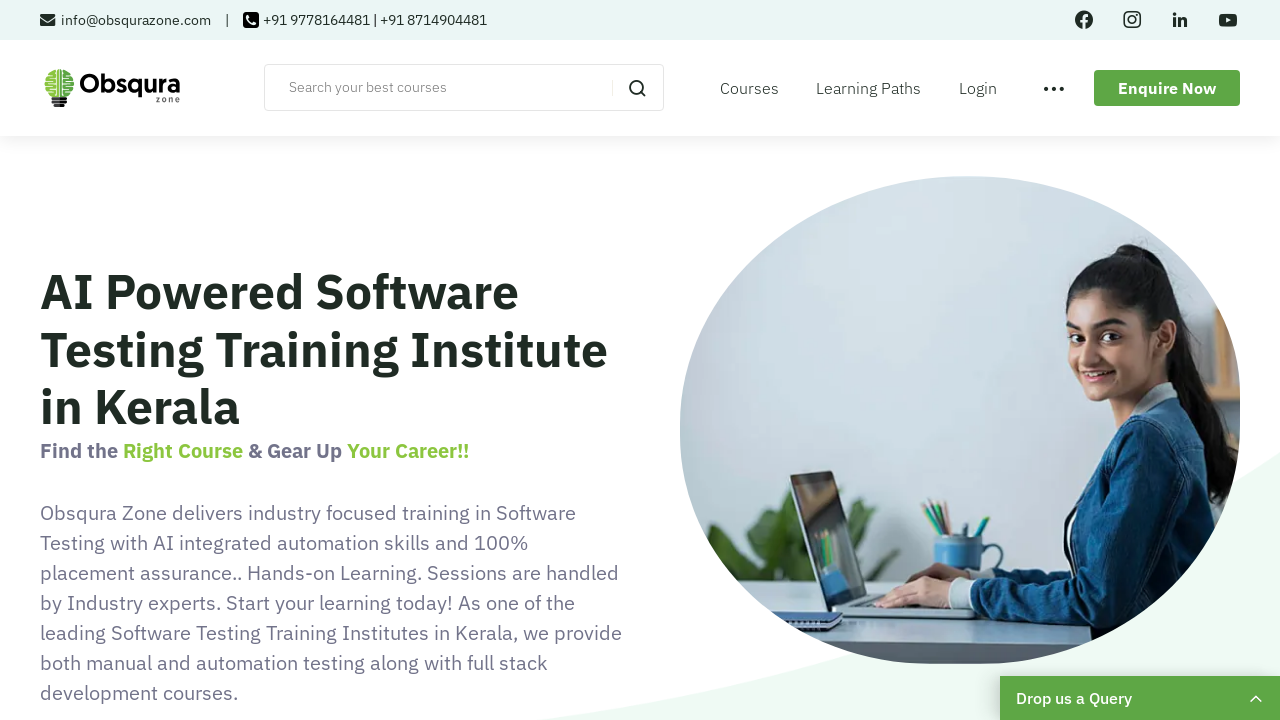

Verified that 513 images are present on the page
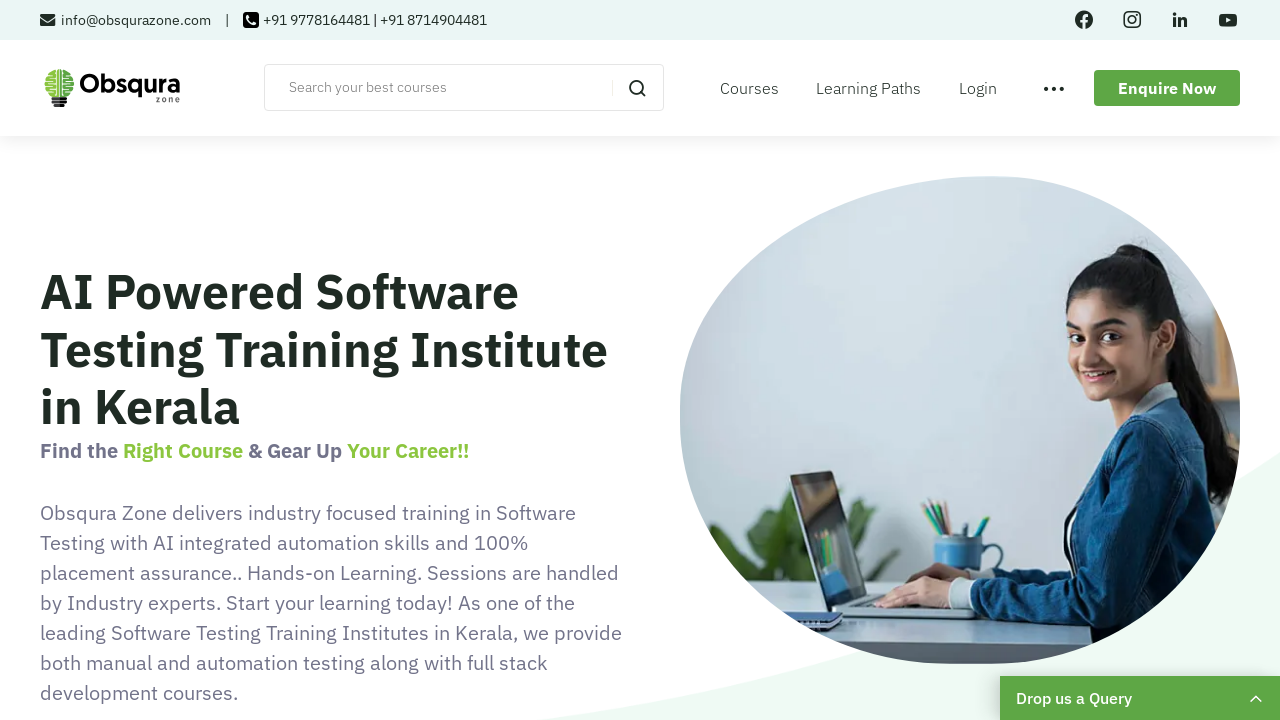

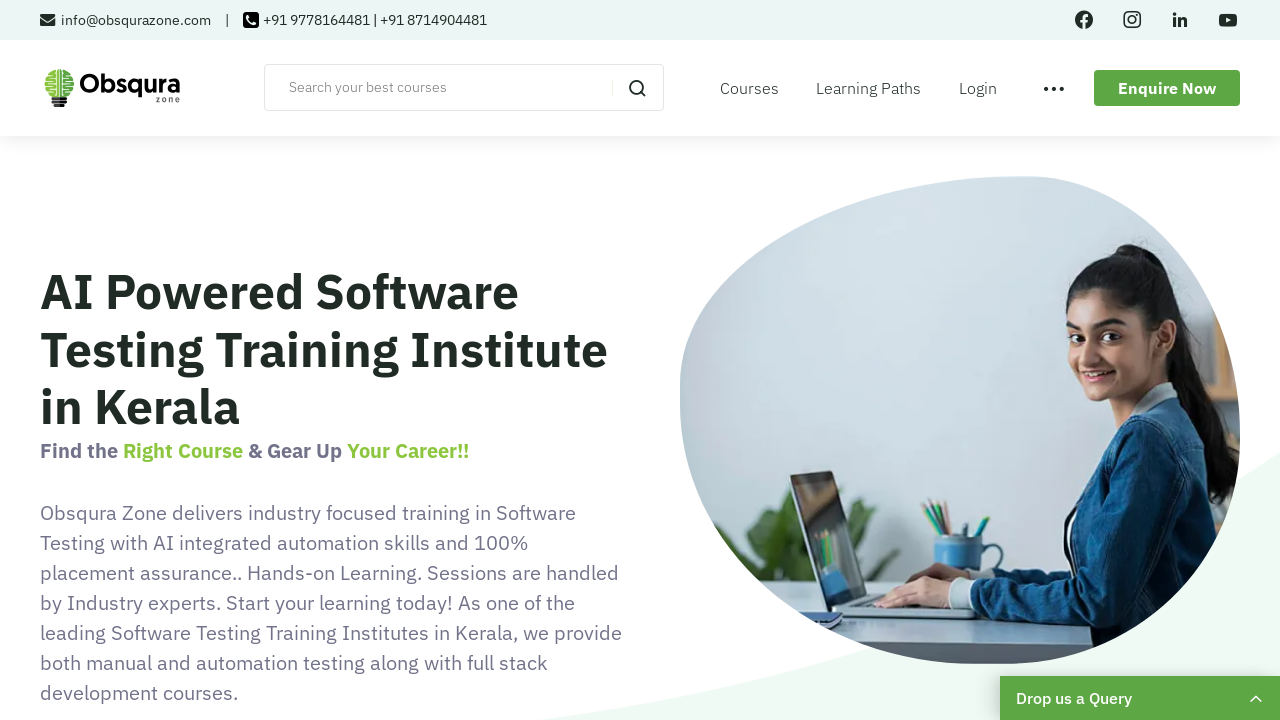